Tests SpiceJet flight search functionality by selecting departure city, destination, traveler counts, and currency before initiating a one-way flight search

Starting URL: https://www.spicejet.com/

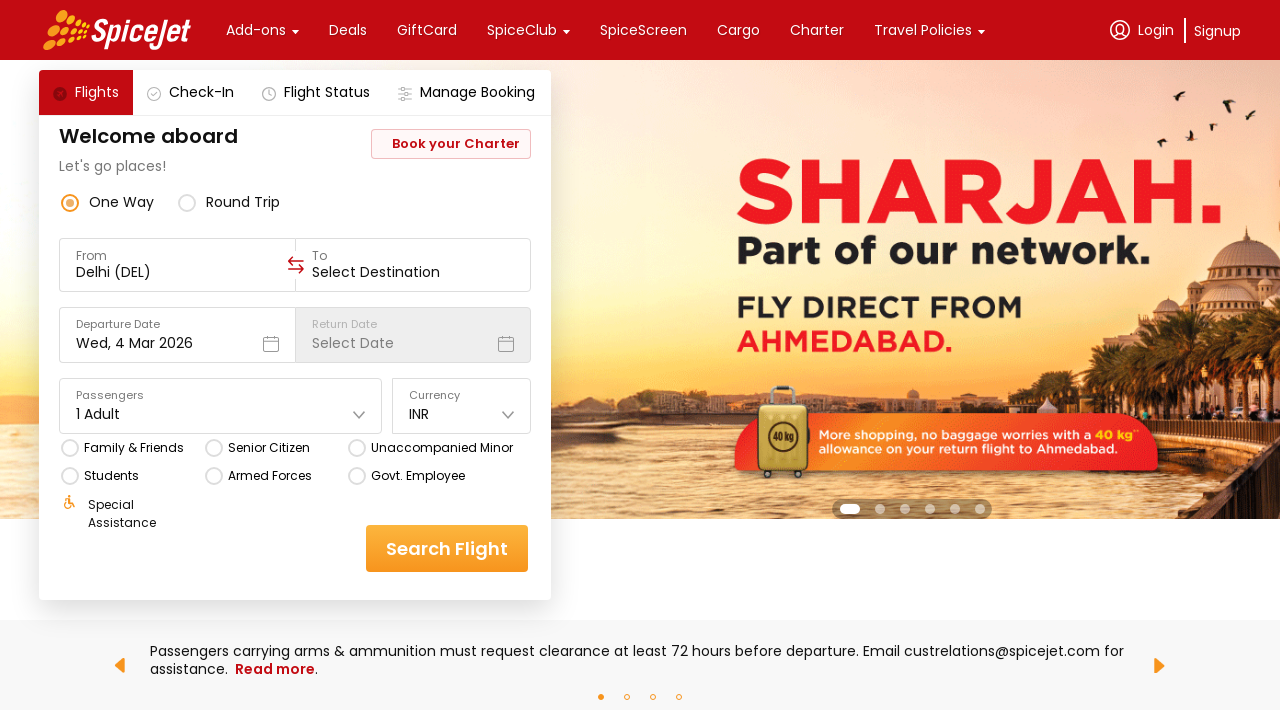

Clicked on one-way trip option at (122, 202) on xpath=//div[@class='css-76zvg2 r-homxoj r-ubezar r-1ozqkpa']
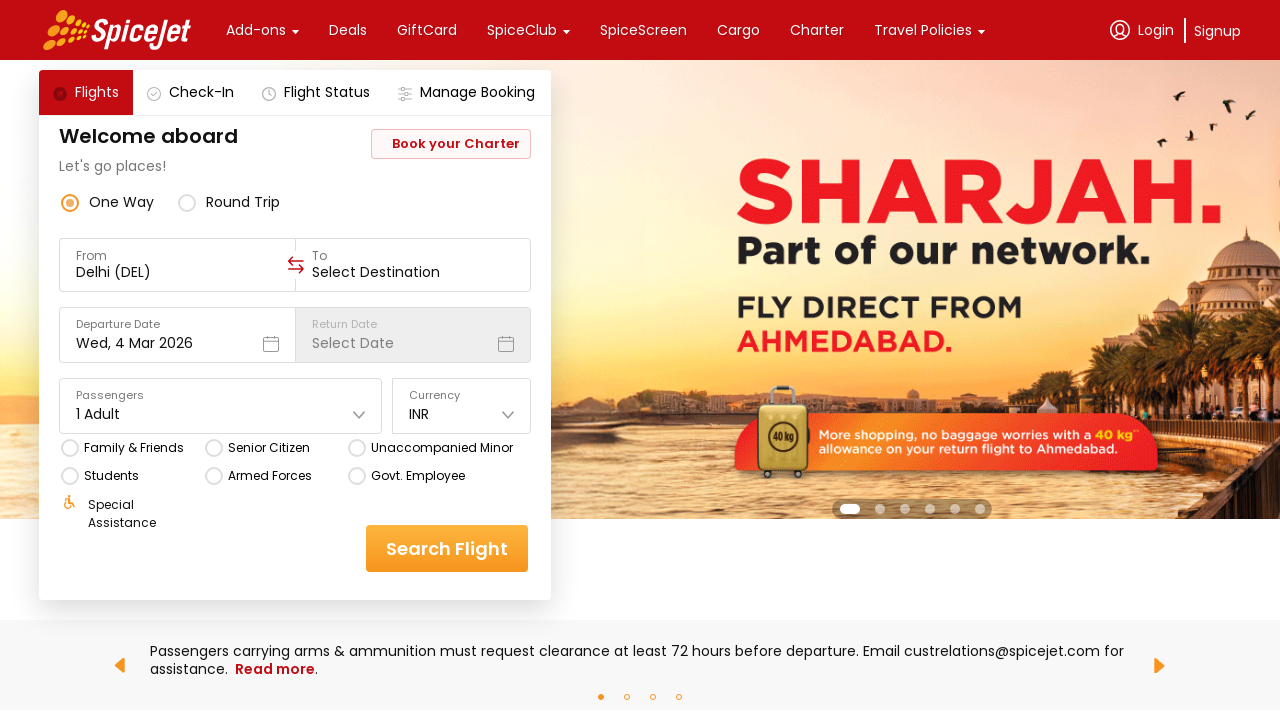

Clicked on From field to select departure city at (178, 256) on xpath=//div[@class='r-1862ga2 r-1loqt21 r-1enofrn r-tceitz r-u8s1d css-76zvg2']
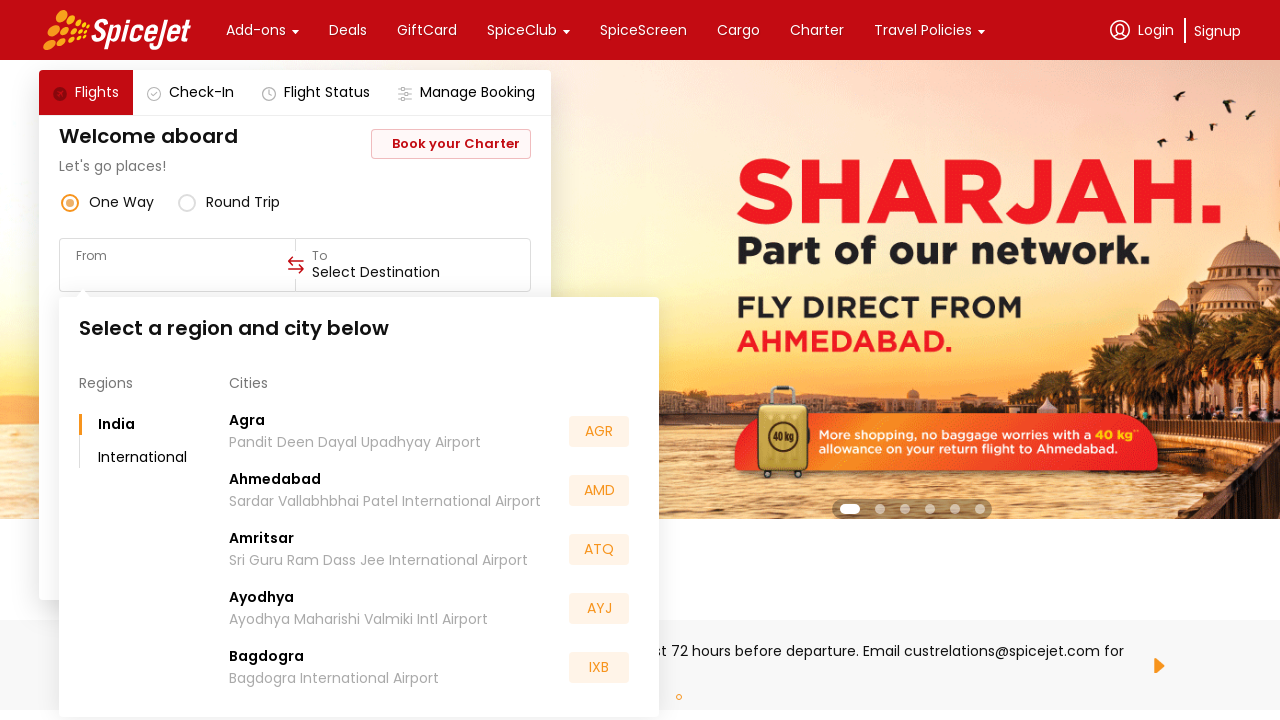

Clicked on departure city selection area at (434, 545) on xpath=//div[@class='css-1dbjc4n r-19yat4t r-1rt2jqs']
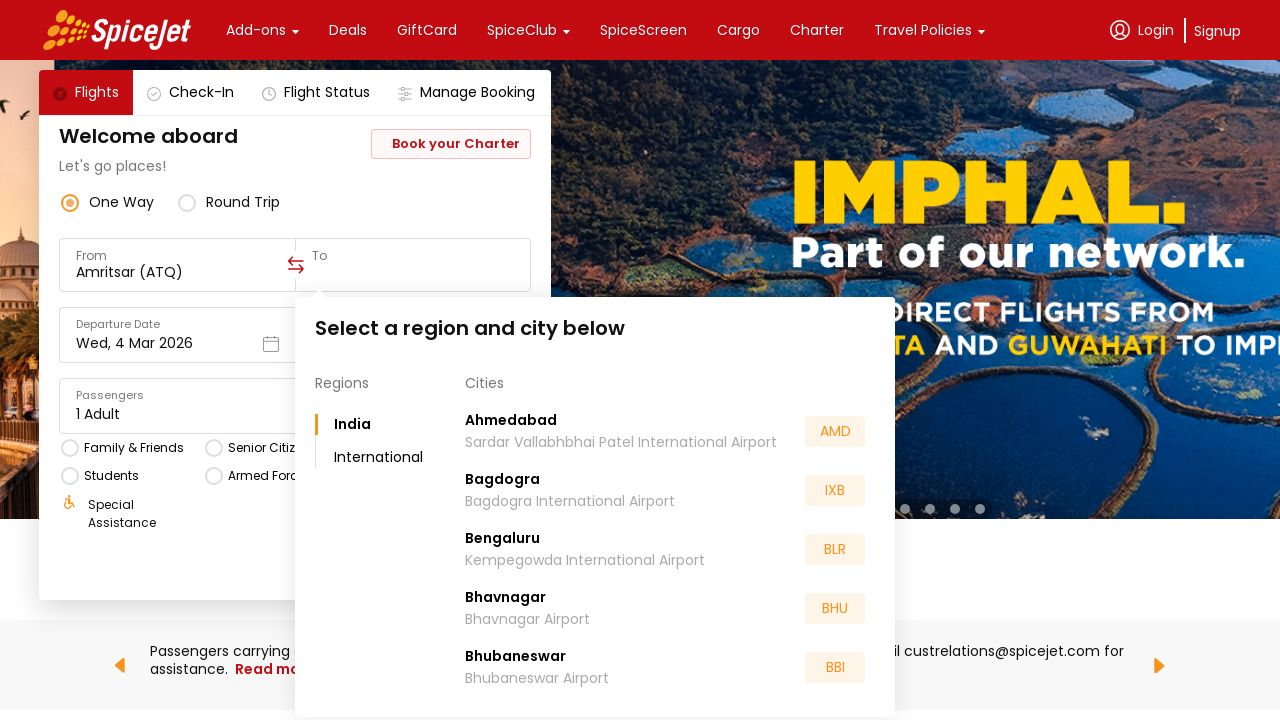

Located all airport options
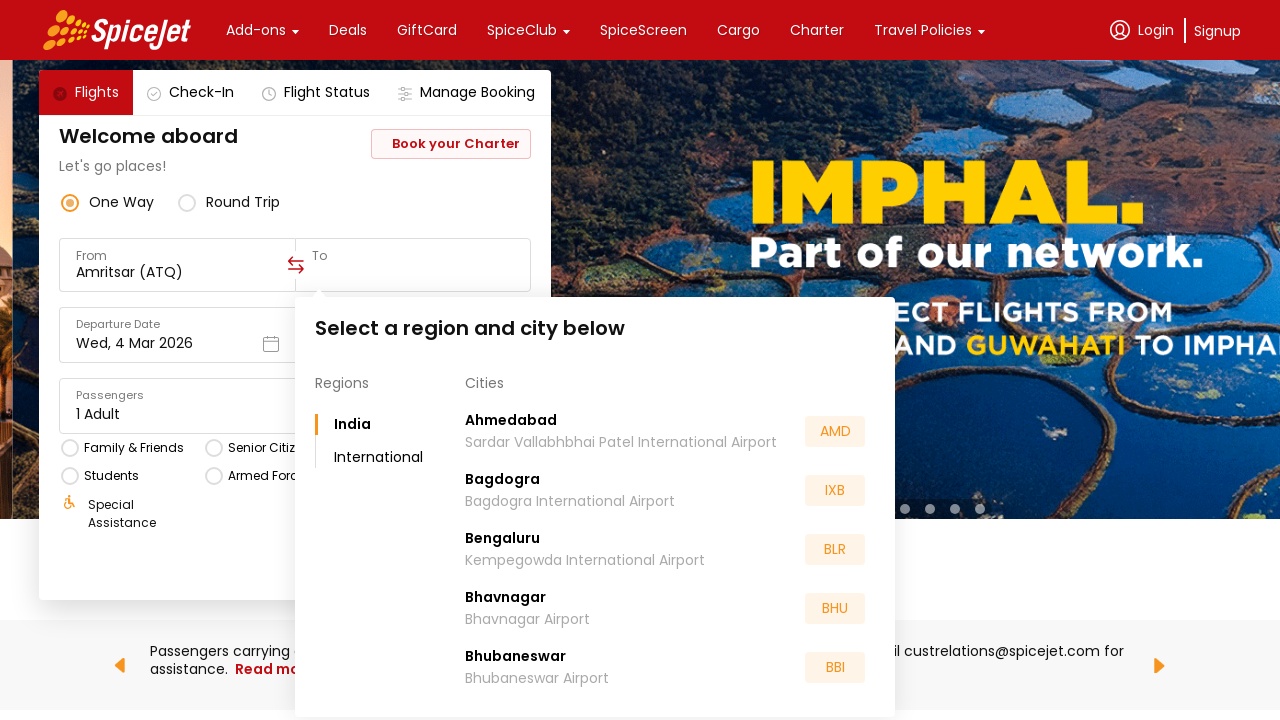

Selected Chennai International Airport as departure city at (566, 552) on xpath=//div[@class='css-76zvg2 r-1srvcxg'] >> nth=6
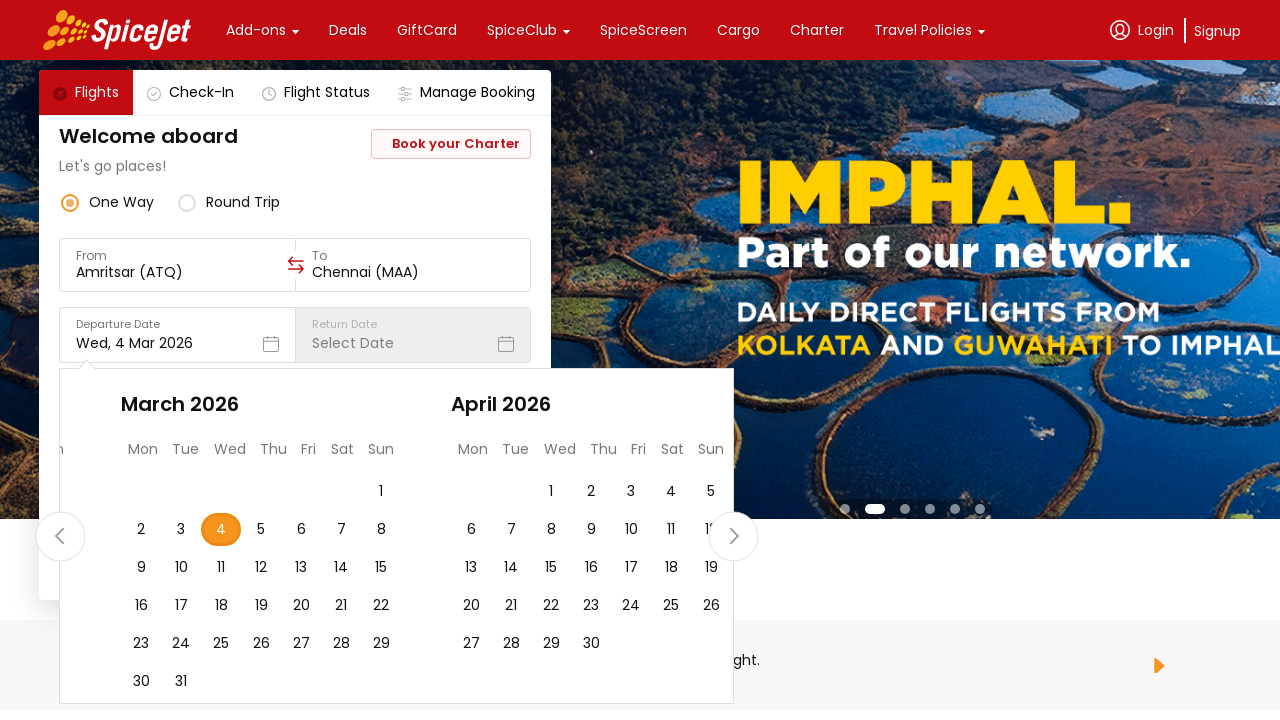

Clicked on destination/To field at (185, 530) on div[class='css-76zvg2 r-jwli3a r-ubezar r-16dba41']
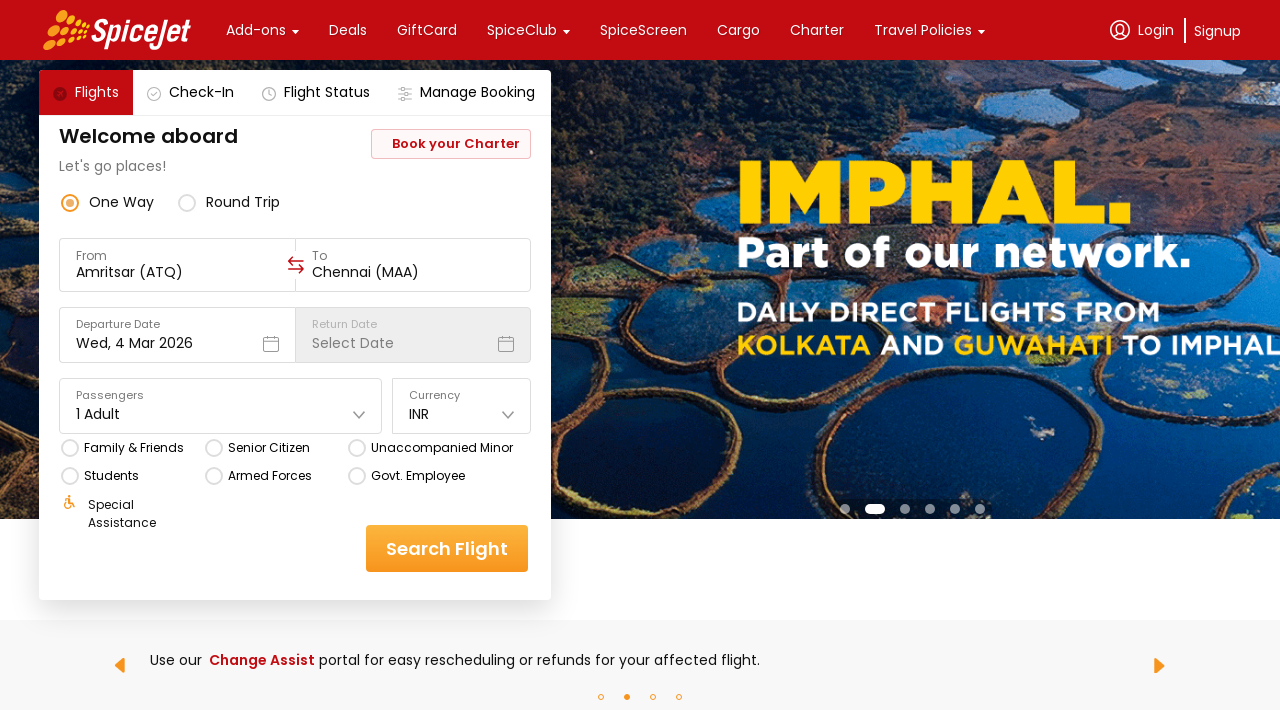

Clicked on travelers section at (221, 406) on xpath=//div[@data-testid='home-page-travellers']
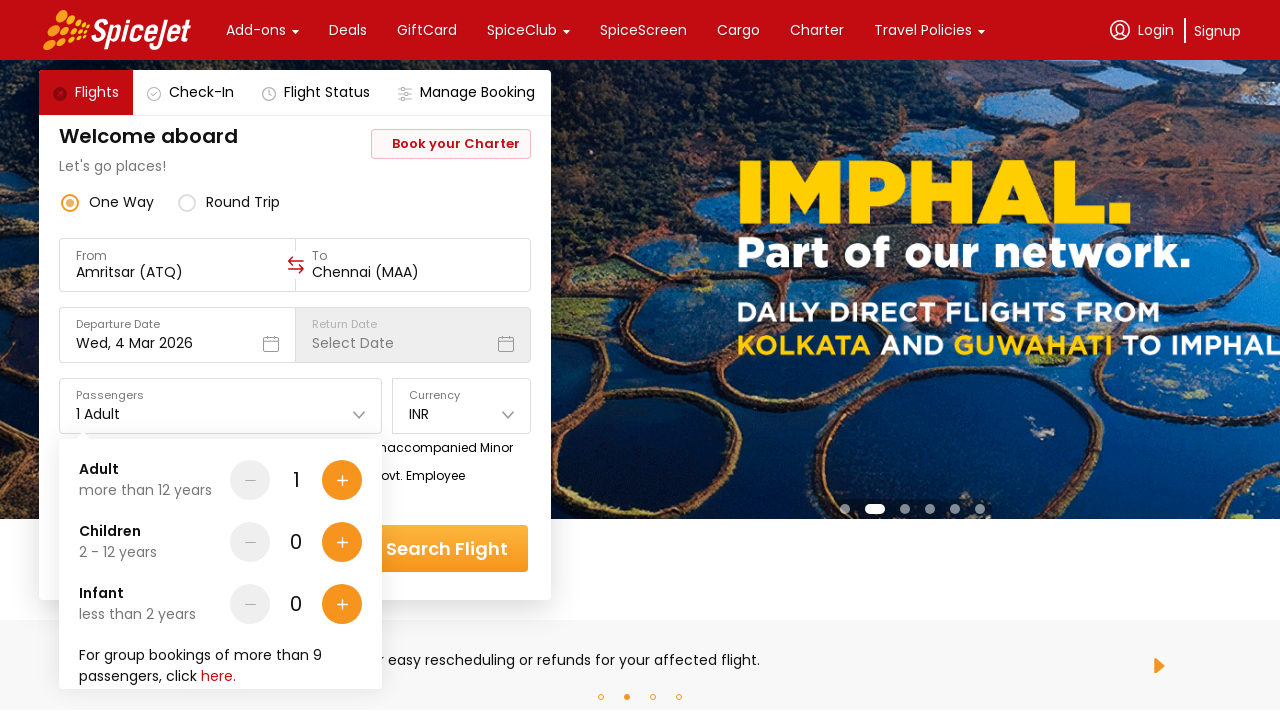

Added one adult traveler at (342, 480) on div[data-testid='Adult-testID-plus-one-cta']
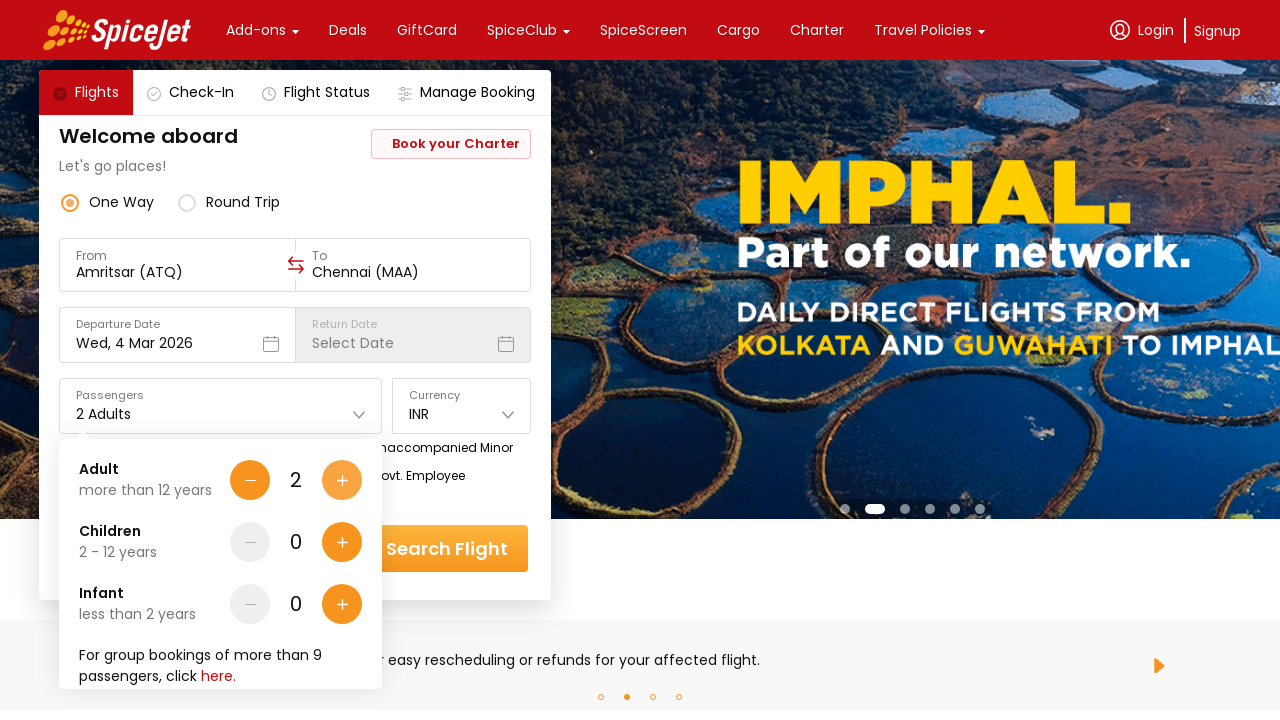

Added one child traveler at (342, 542) on div[data-testid='Children-testID-plus-one-cta']
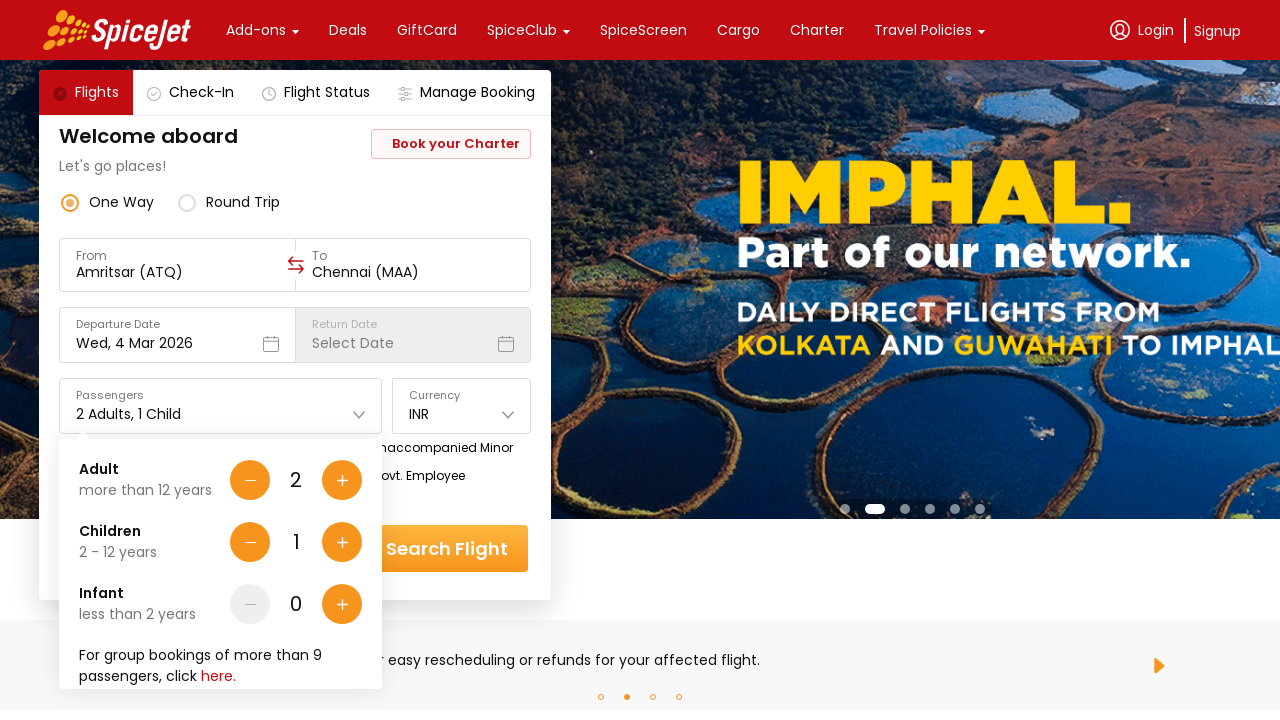

Added one infant traveler at (342, 604) on div[data-testid='Infant-testID-plus-one-cta']
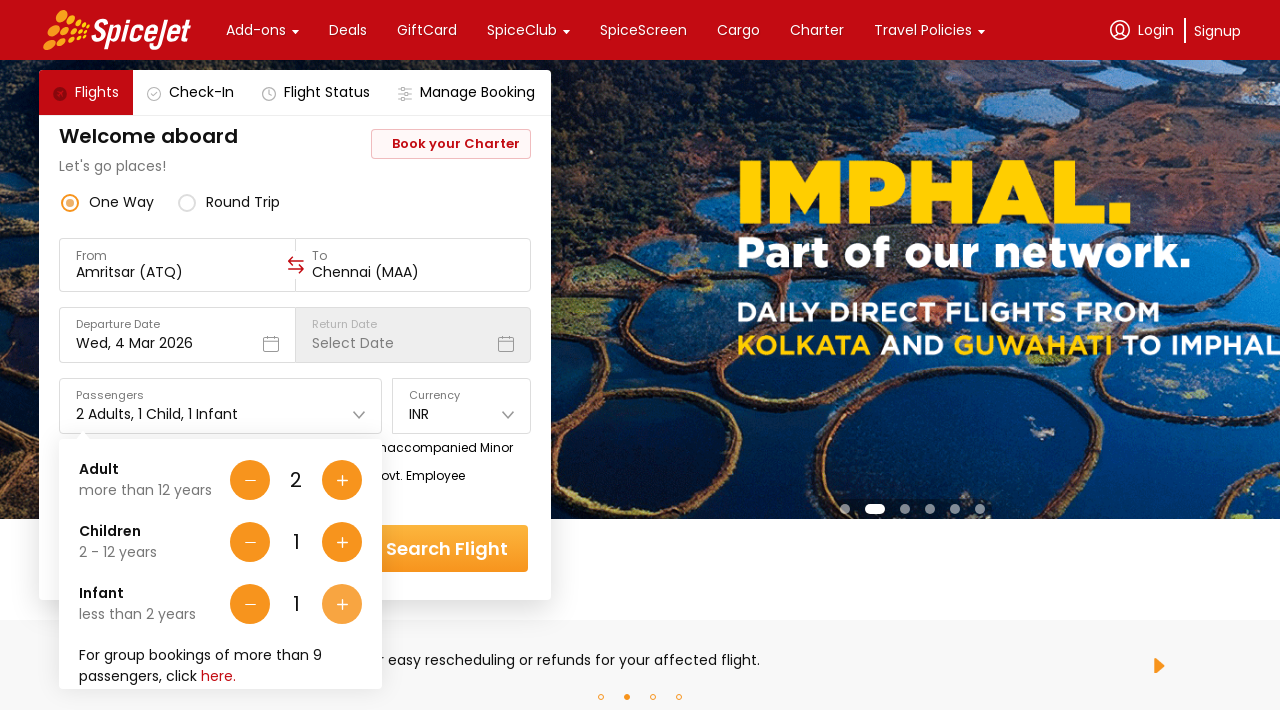

Located all currency options
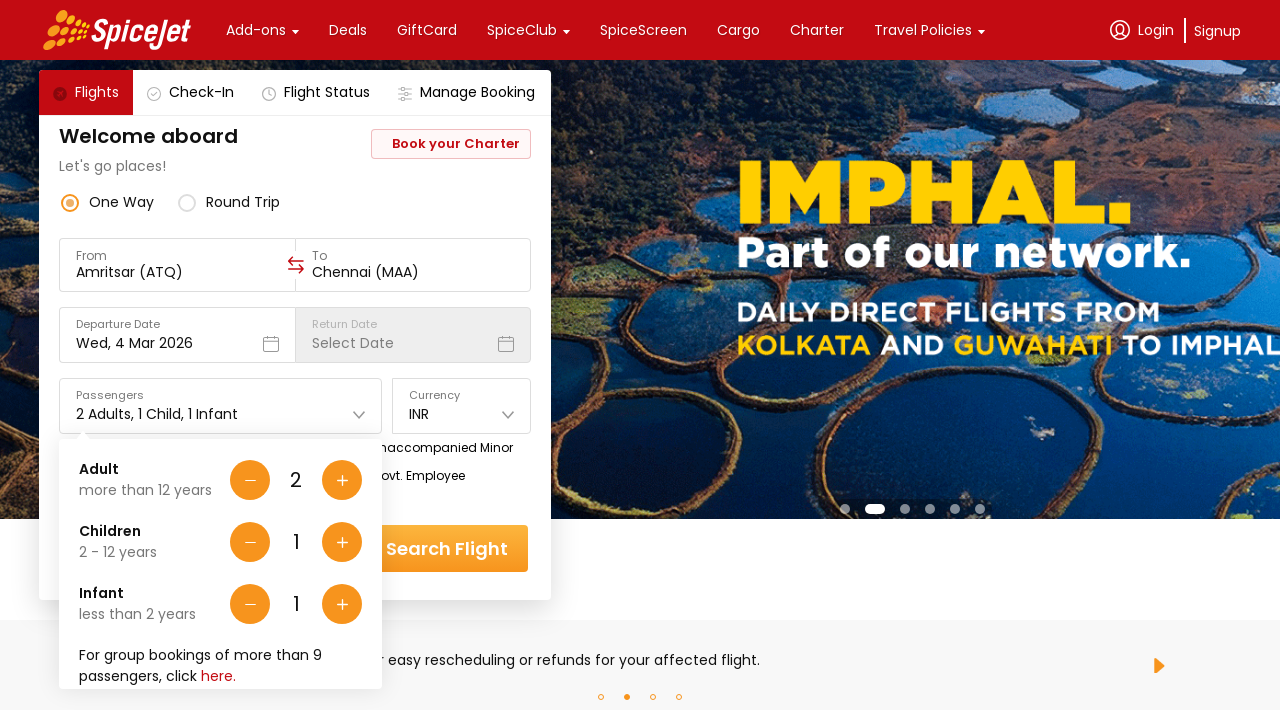

Clicked on Currency selection option at (462, 396) on xpath=//div[@class='css-76zvg2 css-bfa6kz r-1862ga2 r-1gkfh8e'] >> nth=2
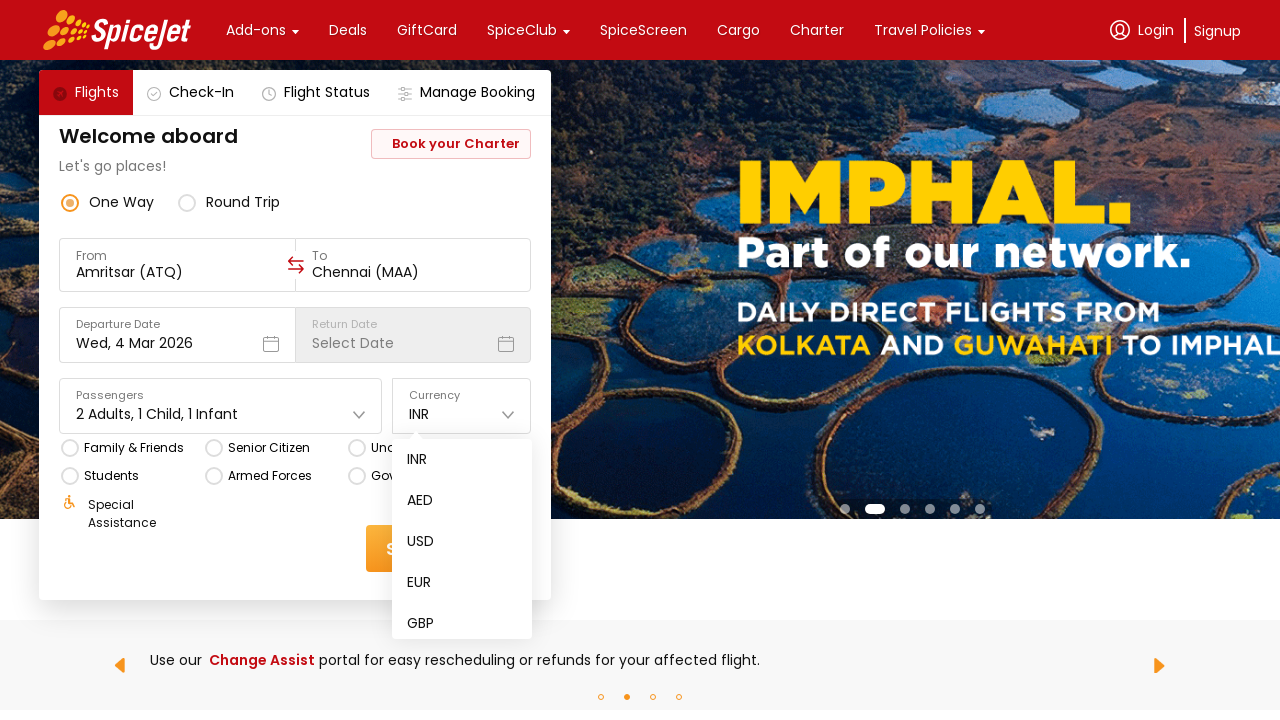

Located all currency denomination options
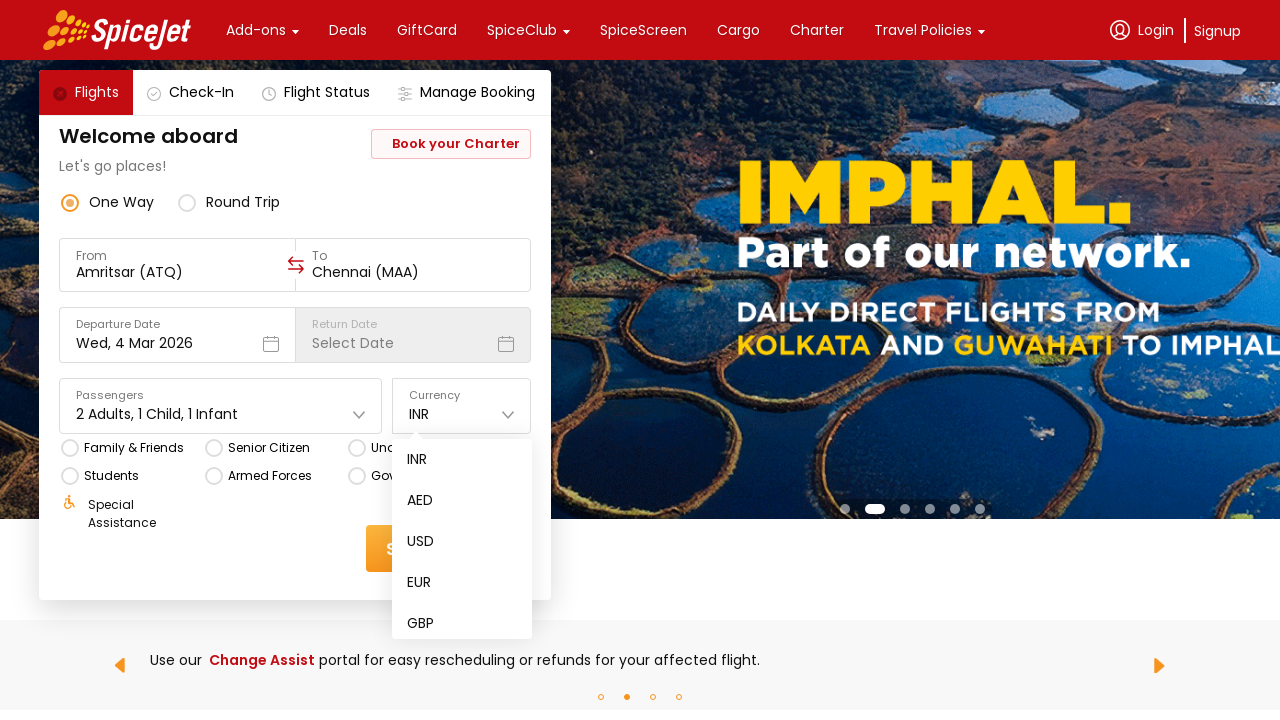

Selected INR as currency at (462, 460) on xpath=//div[@class='css-1dbjc4n r-1habvwh r-1loqt21 r-1777fci r-1mi0q7o r-1yt7n8
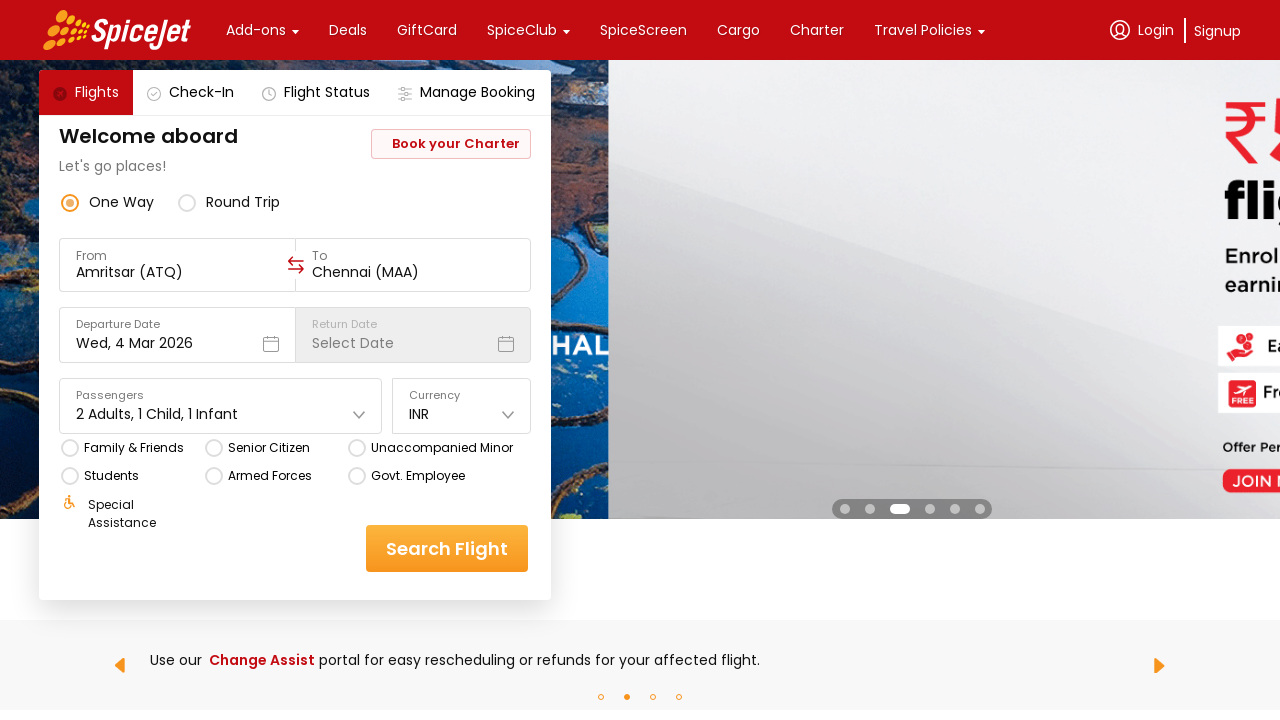

Clicked search flights button to initiate one-way flight search at (447, 548) on div[data-testid='home-page-flight-cta']
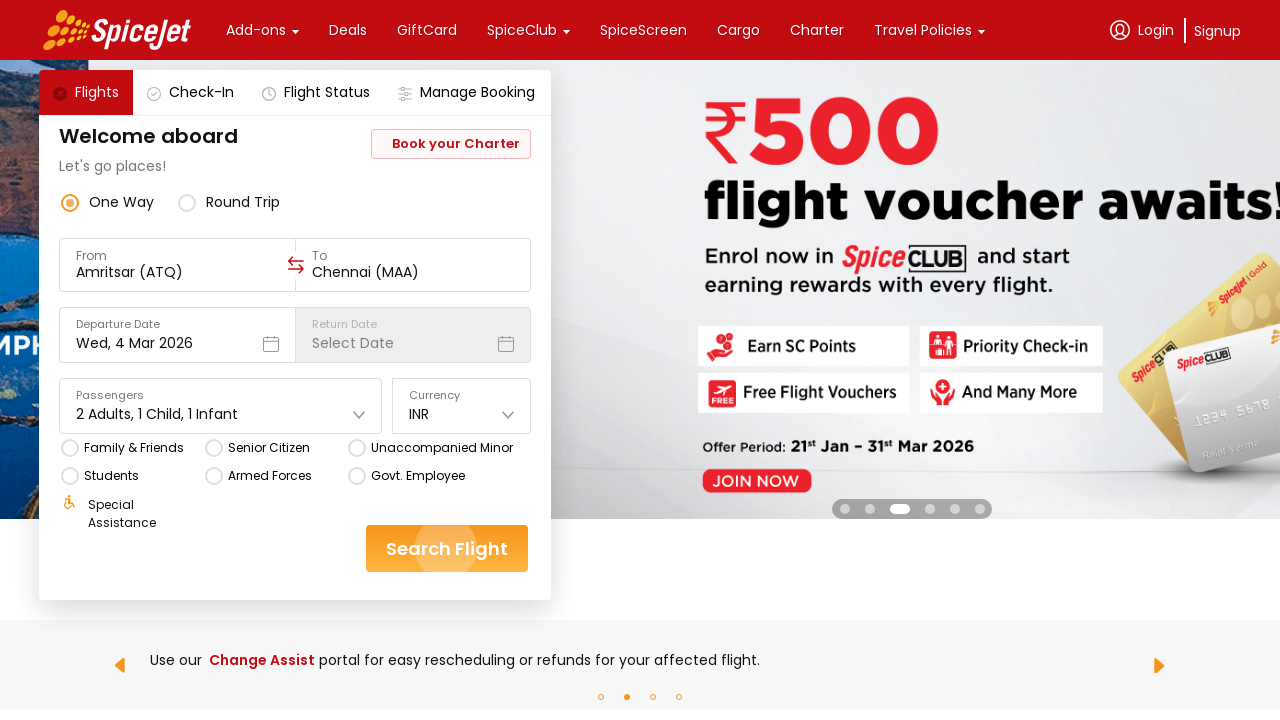

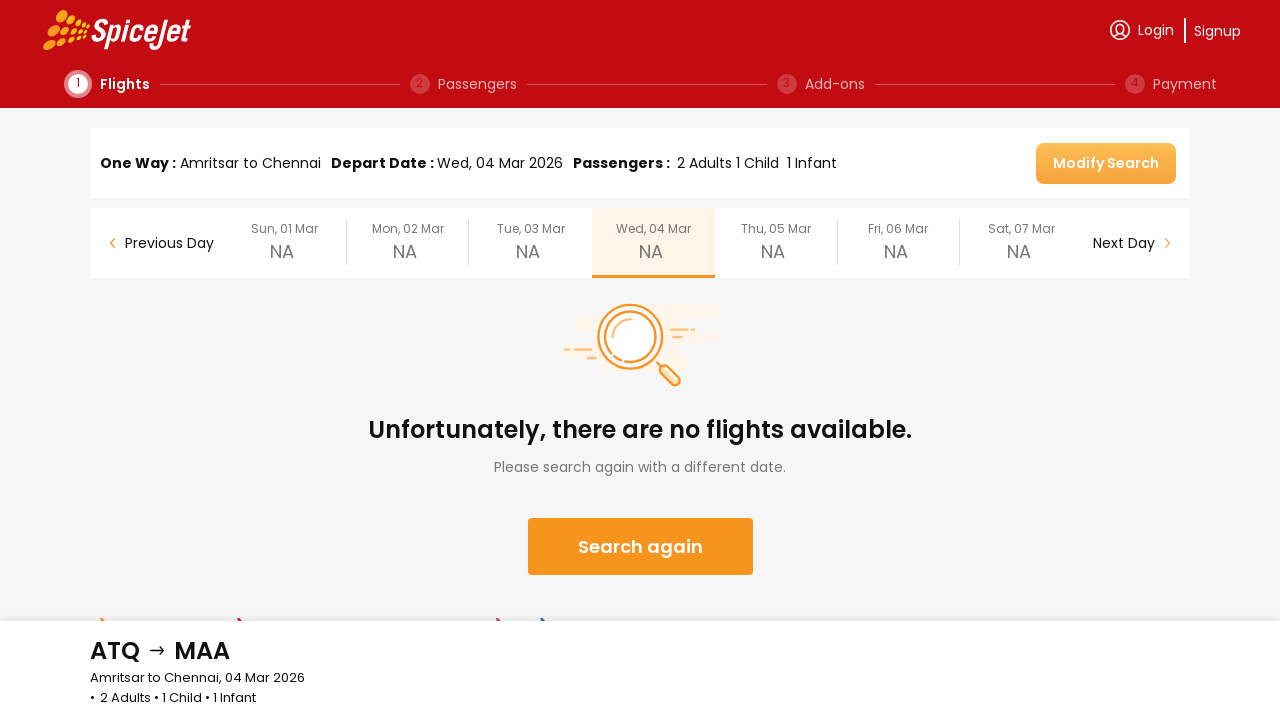